Tests the Class Search button on the RIT TigerCenter landing page by verifying its text and clicking it

Starting URL: https://tigercenter.rit.edu/

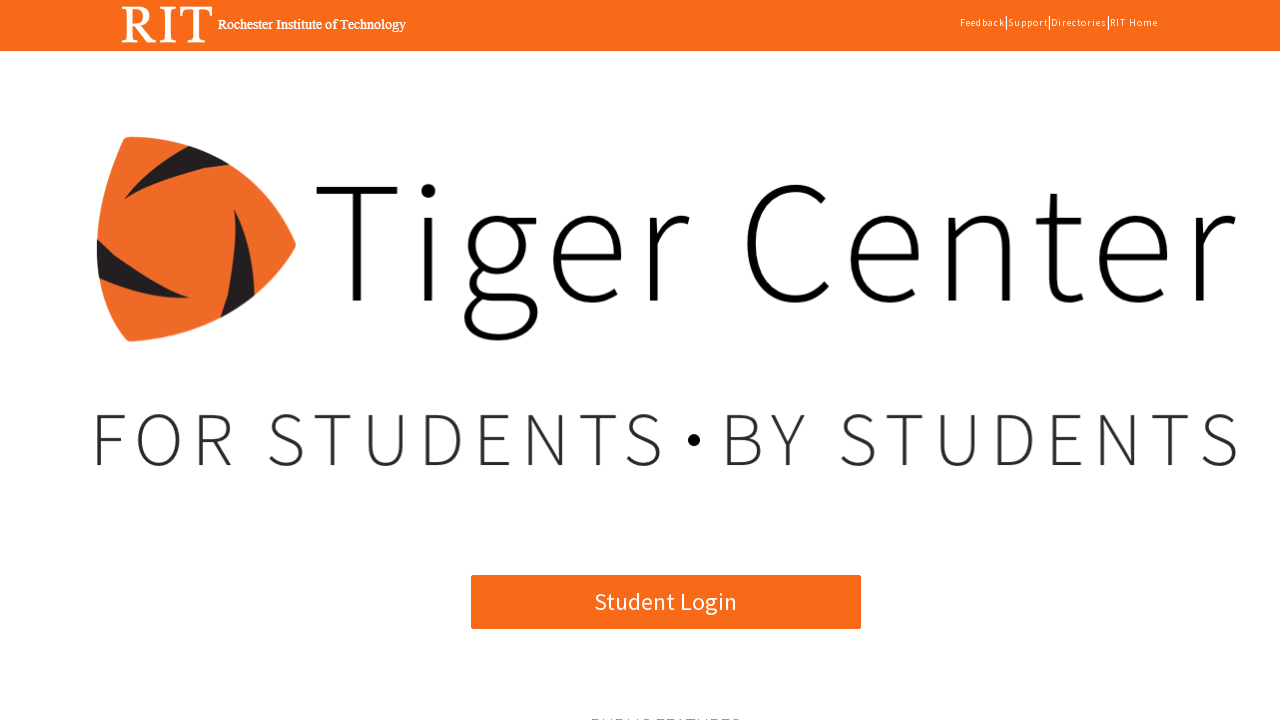

Located the Class Search button element
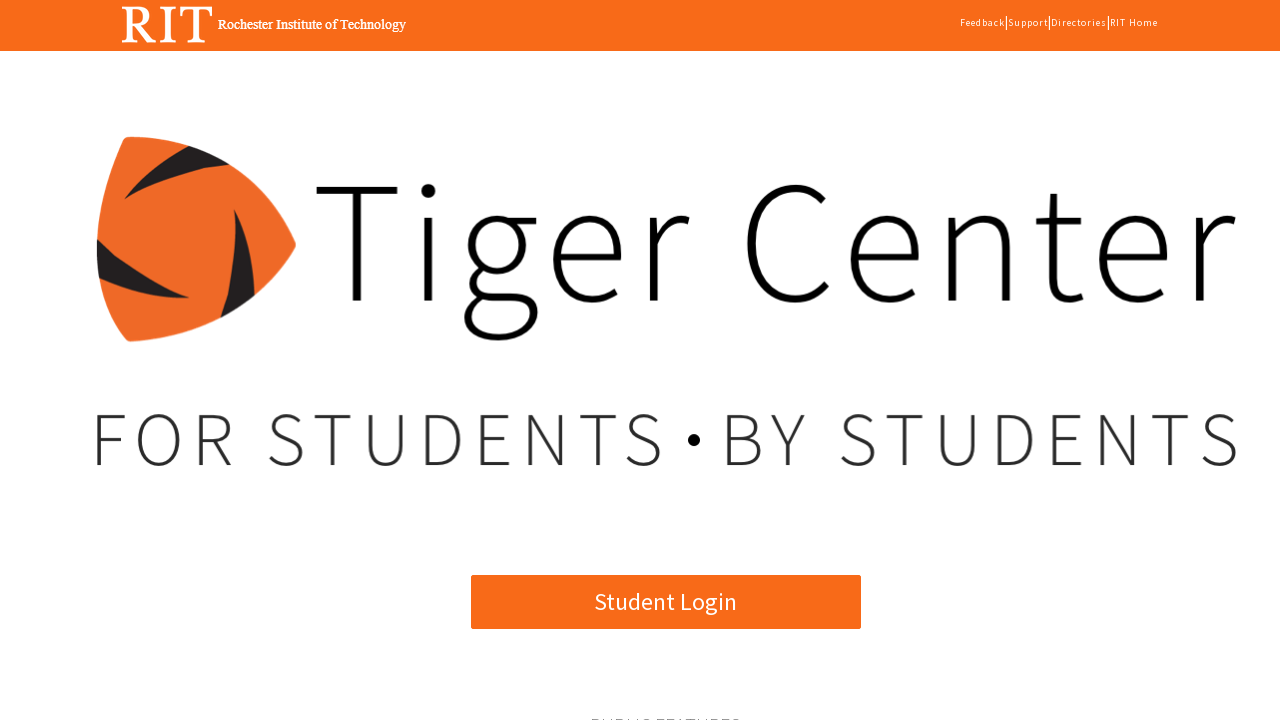

Verified Class Search button text content
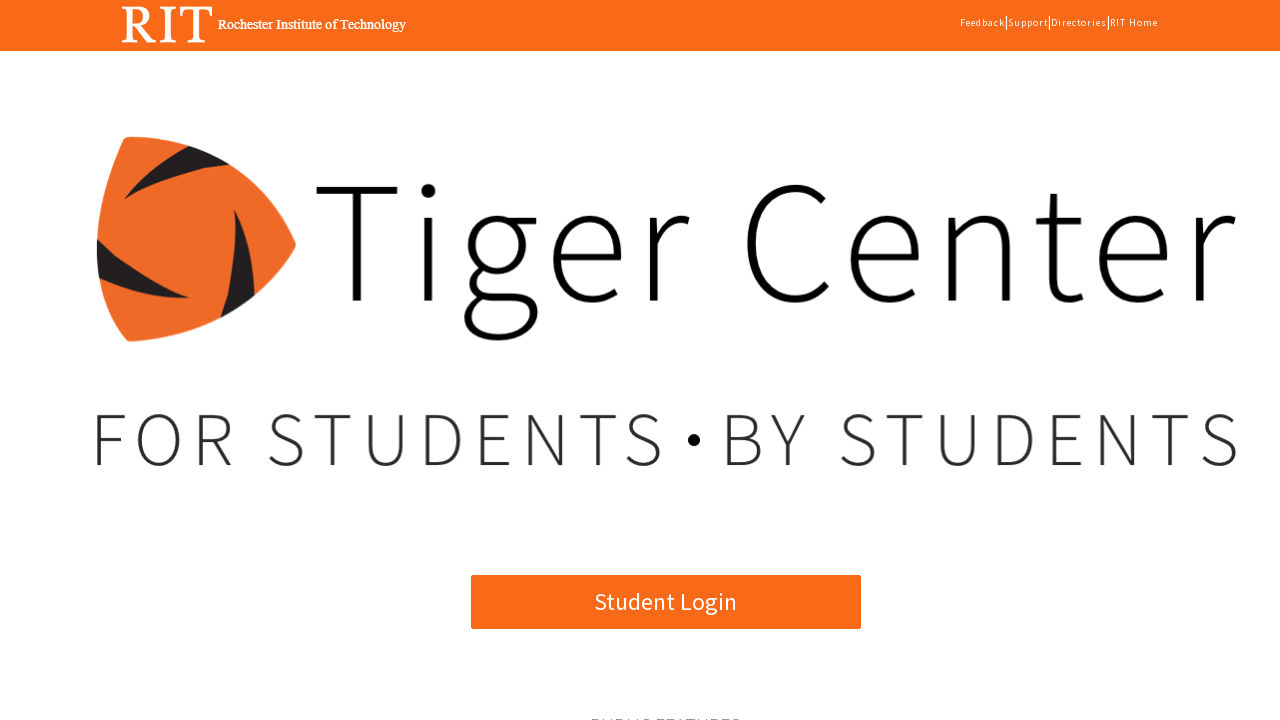

Clicked the Class Search button at (373, 360) on xpath=//*[@id='angularApp']/app-root/div[2]/mat-sidenav-container[2]/mat-sidenav
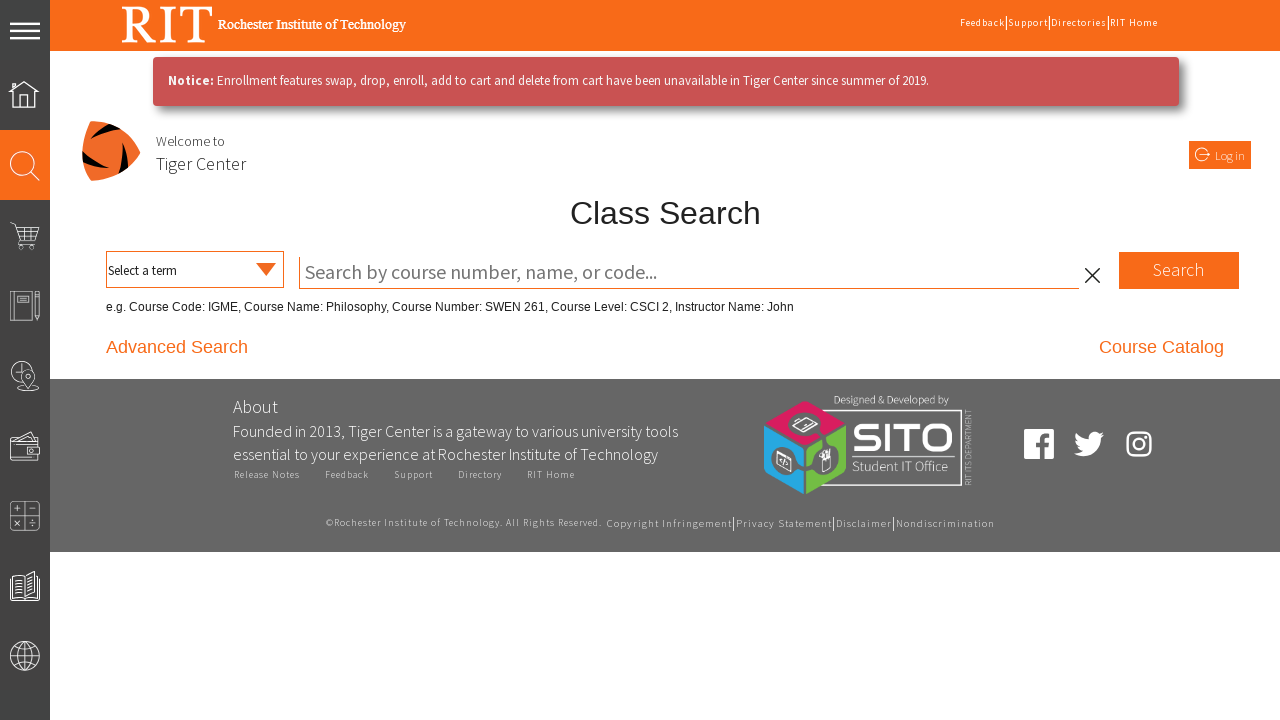

Waited 1000ms for navigation/content to load
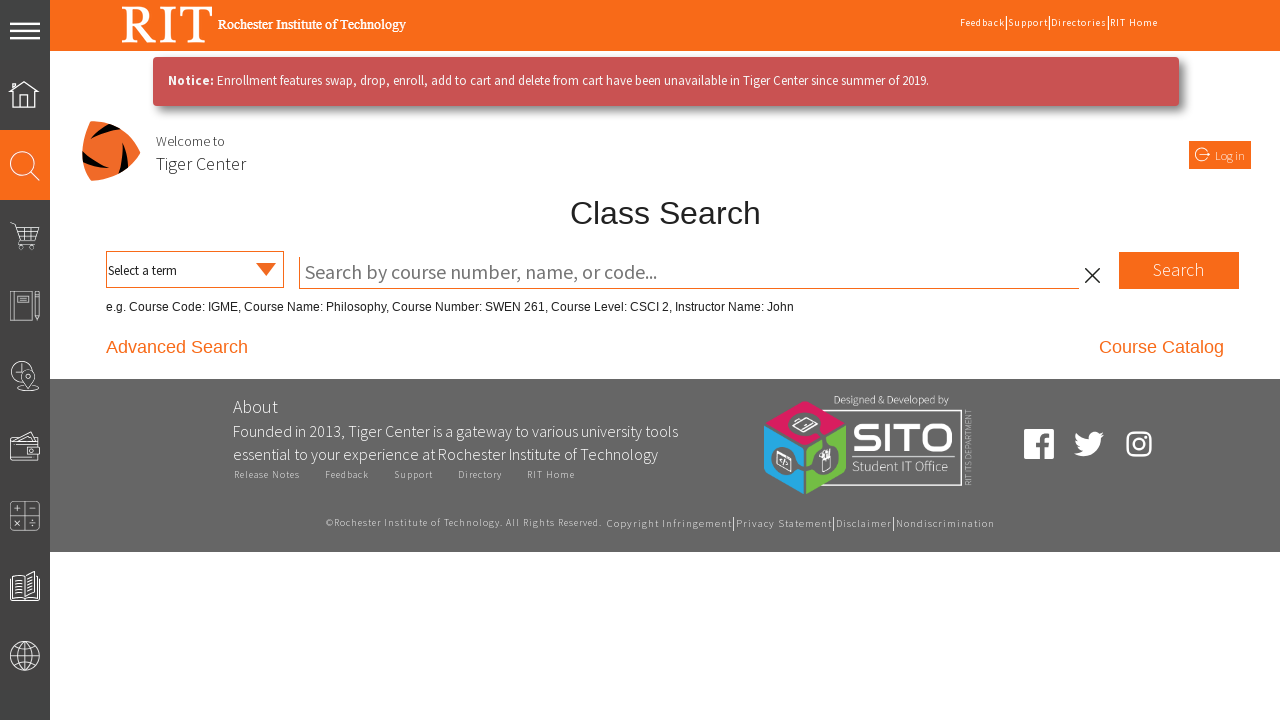

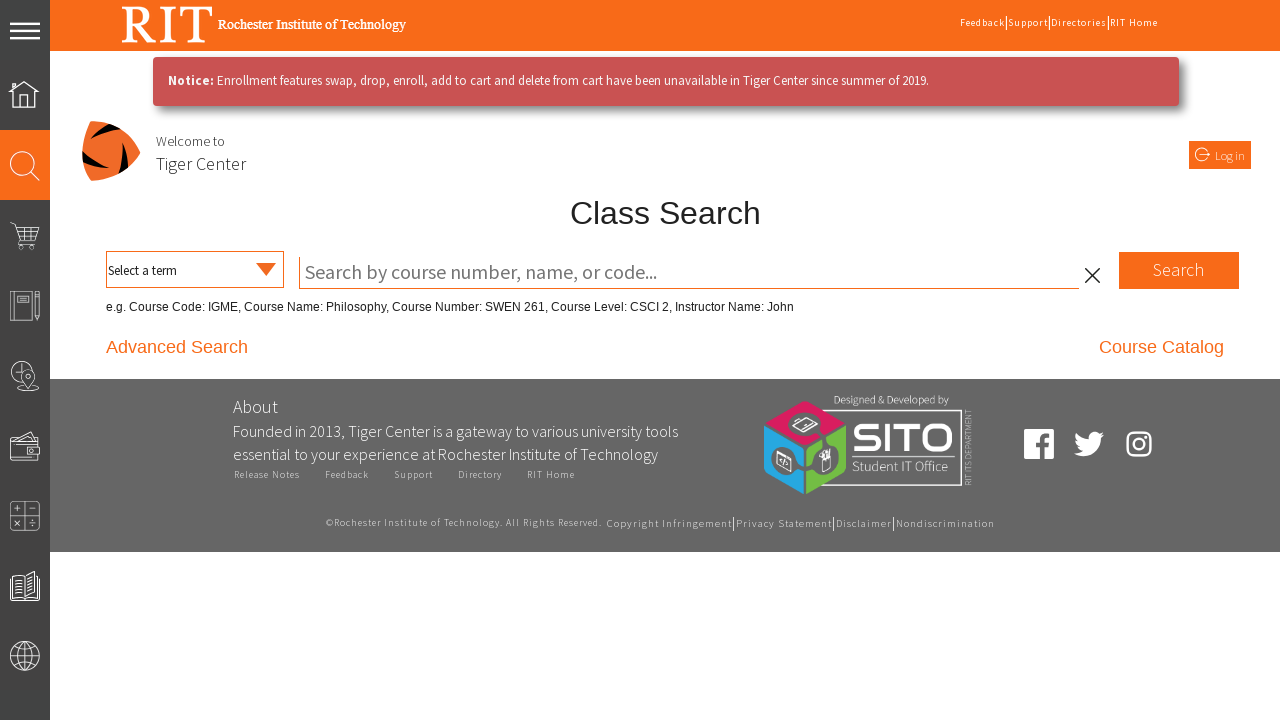